Opens the GitHub homepage and maximizes the browser window

Starting URL: https://github.com

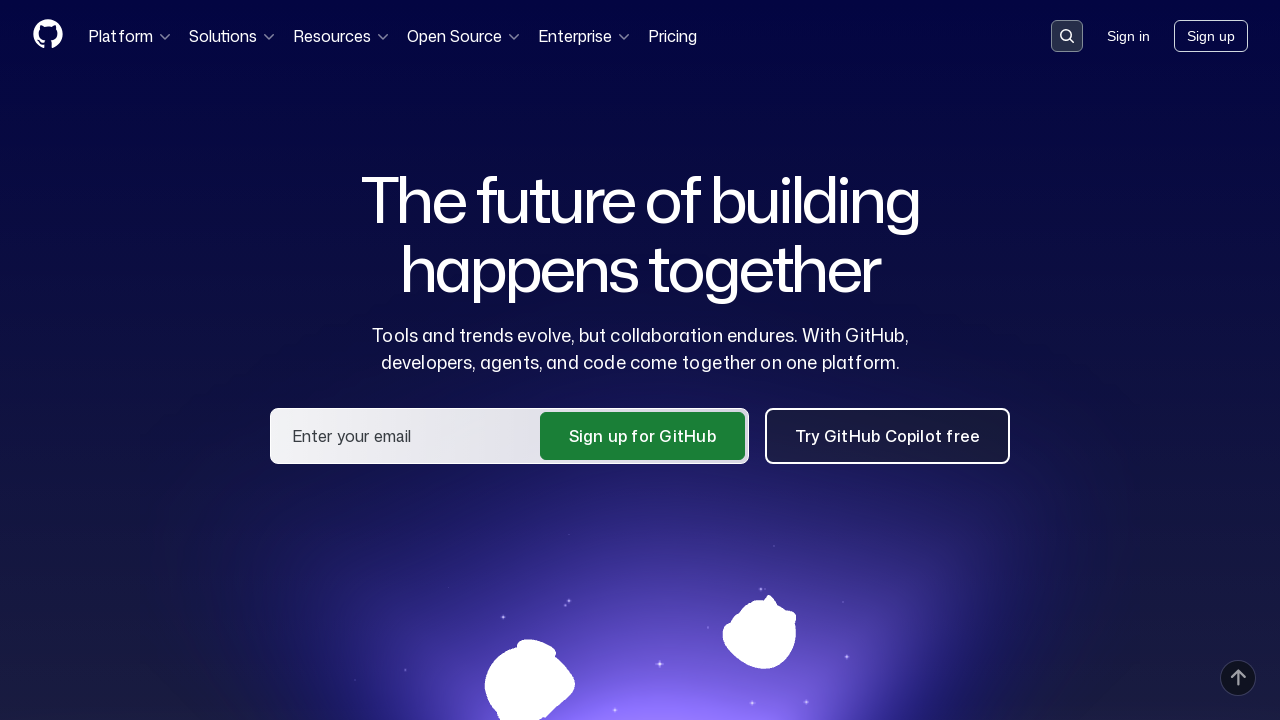

Navigated to GitHub homepage
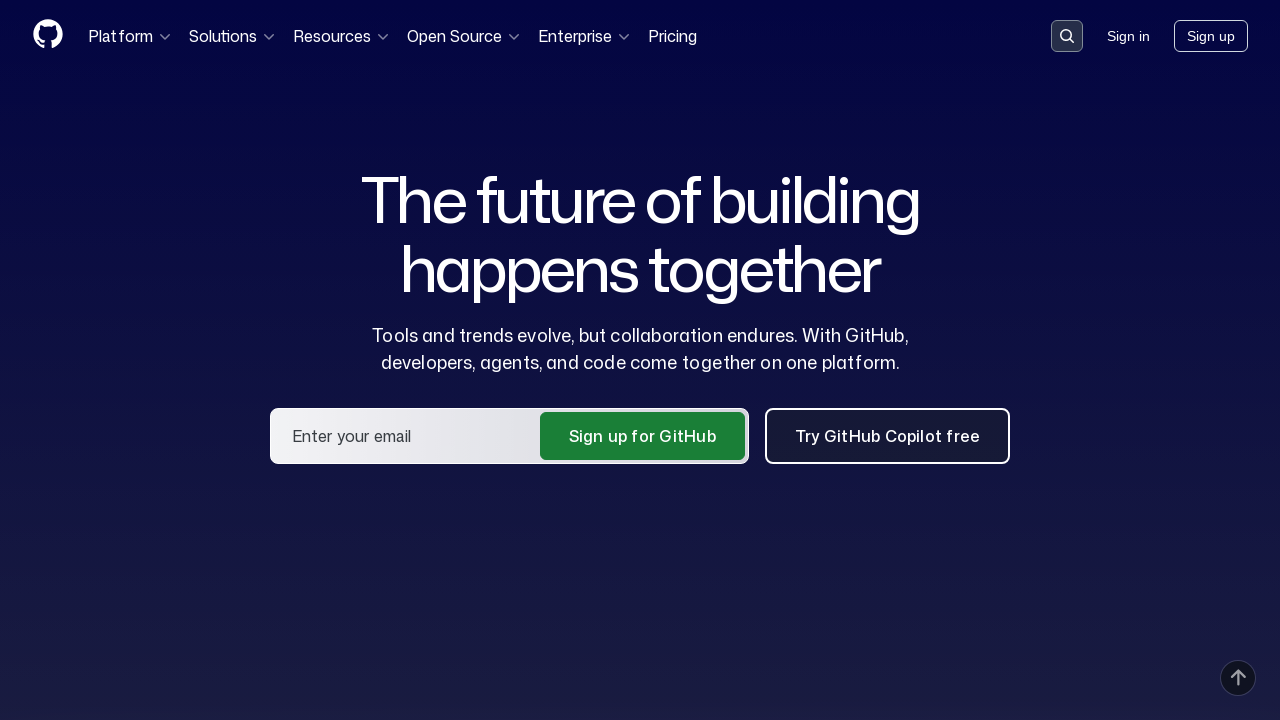

Maximized browser window to 1920x1080
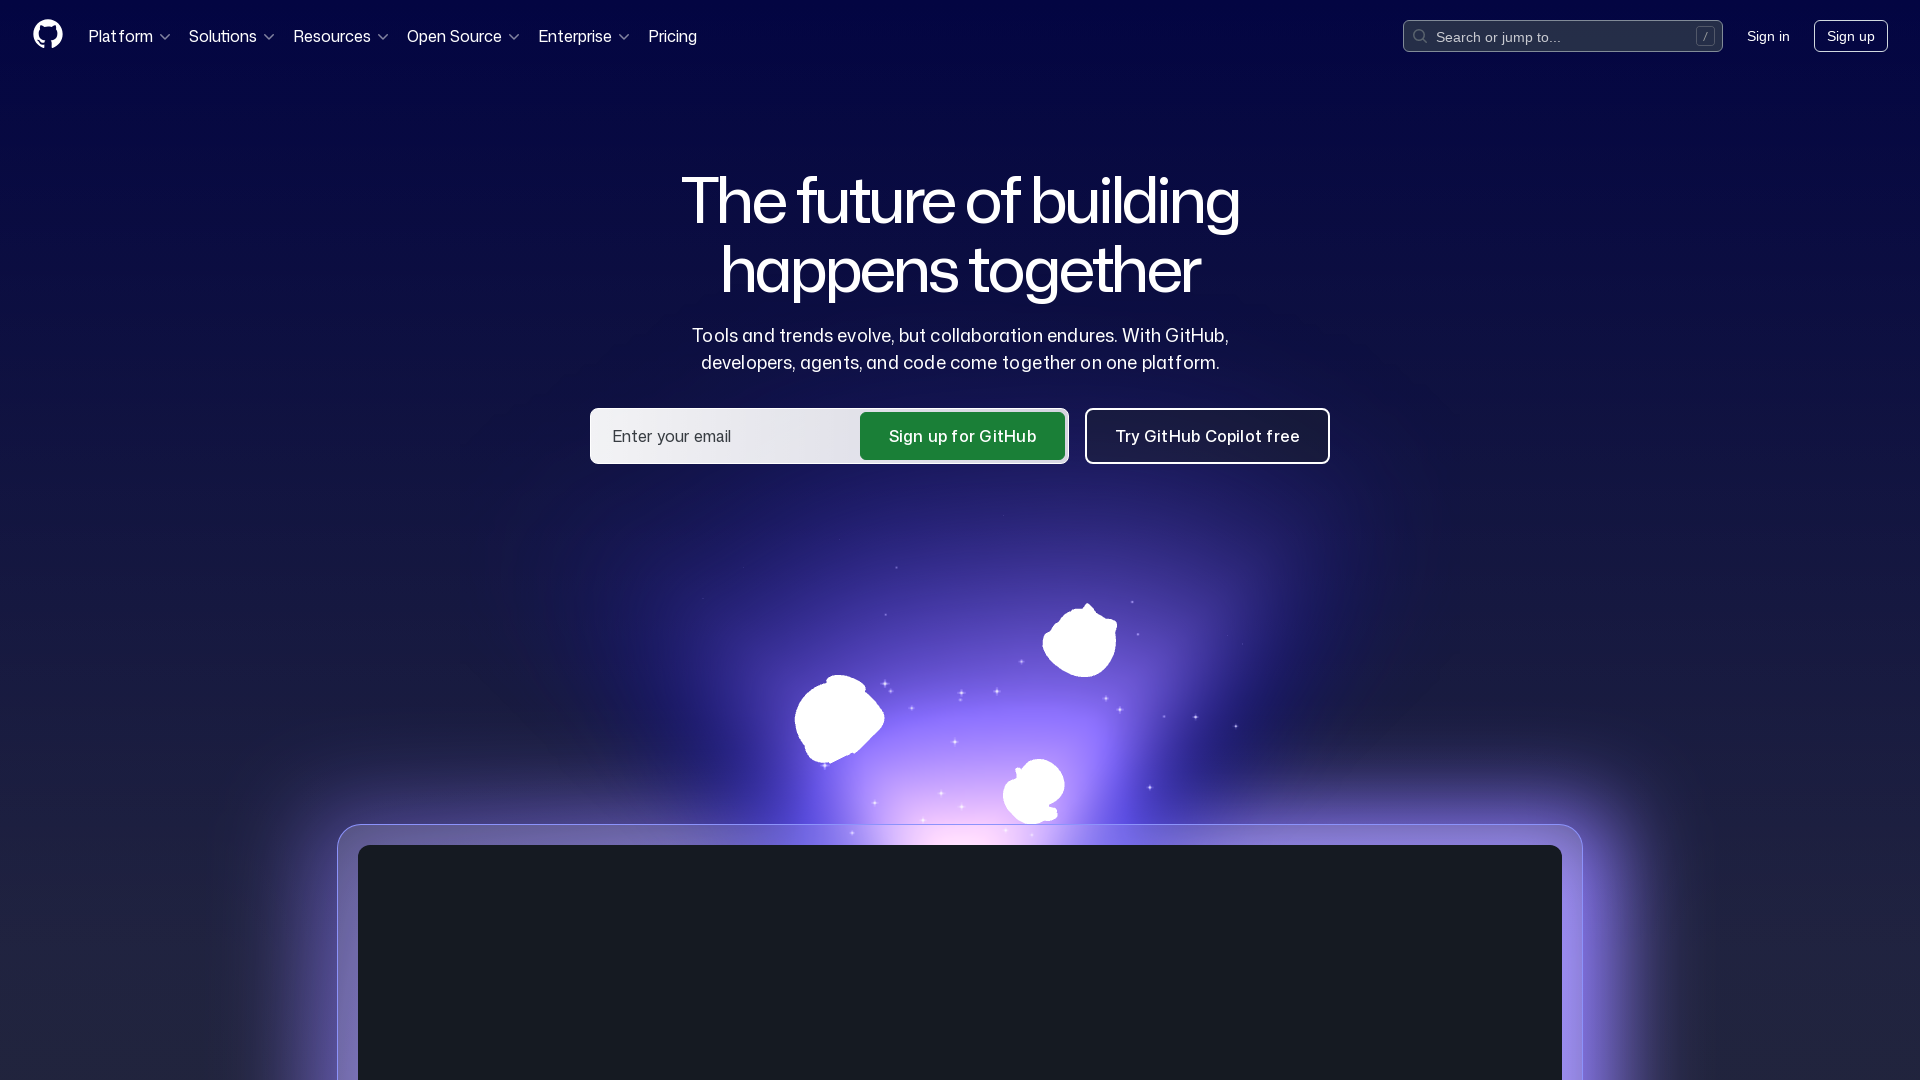

GitHub homepage fully loaded
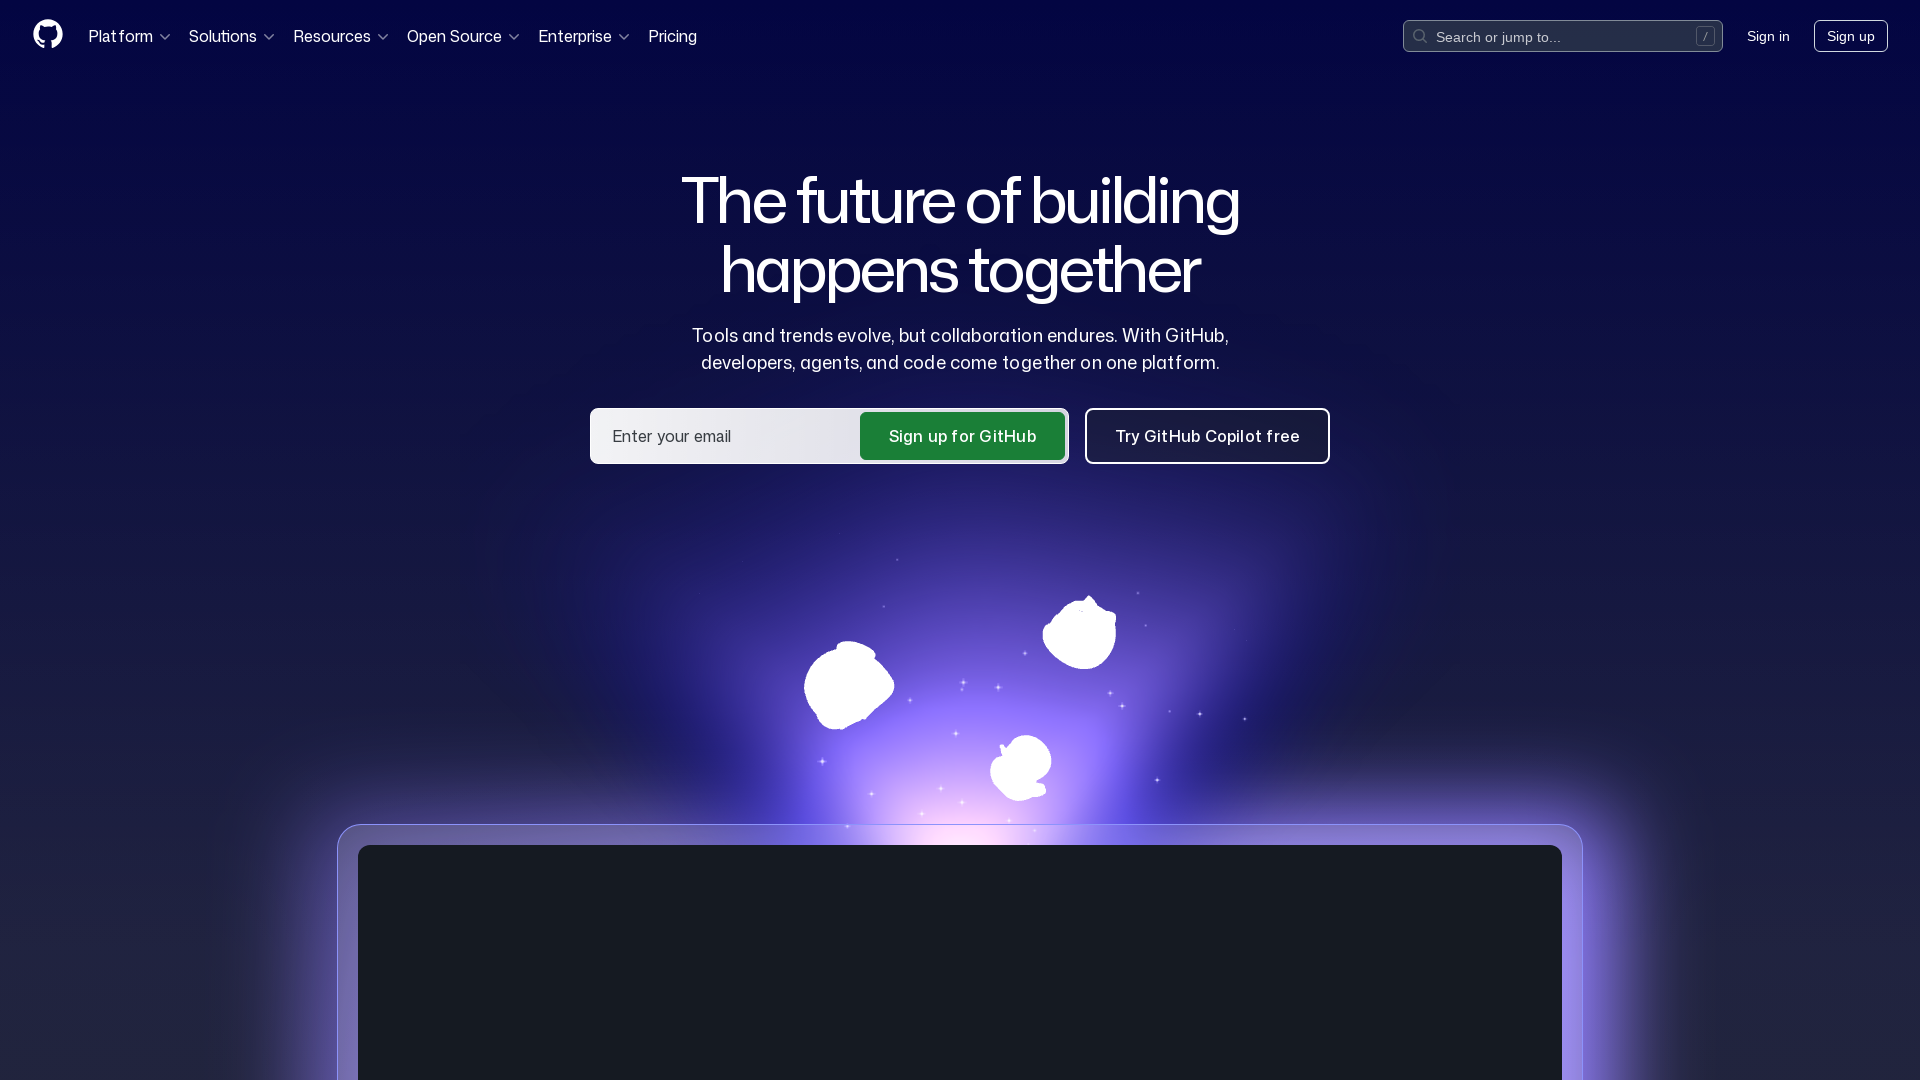

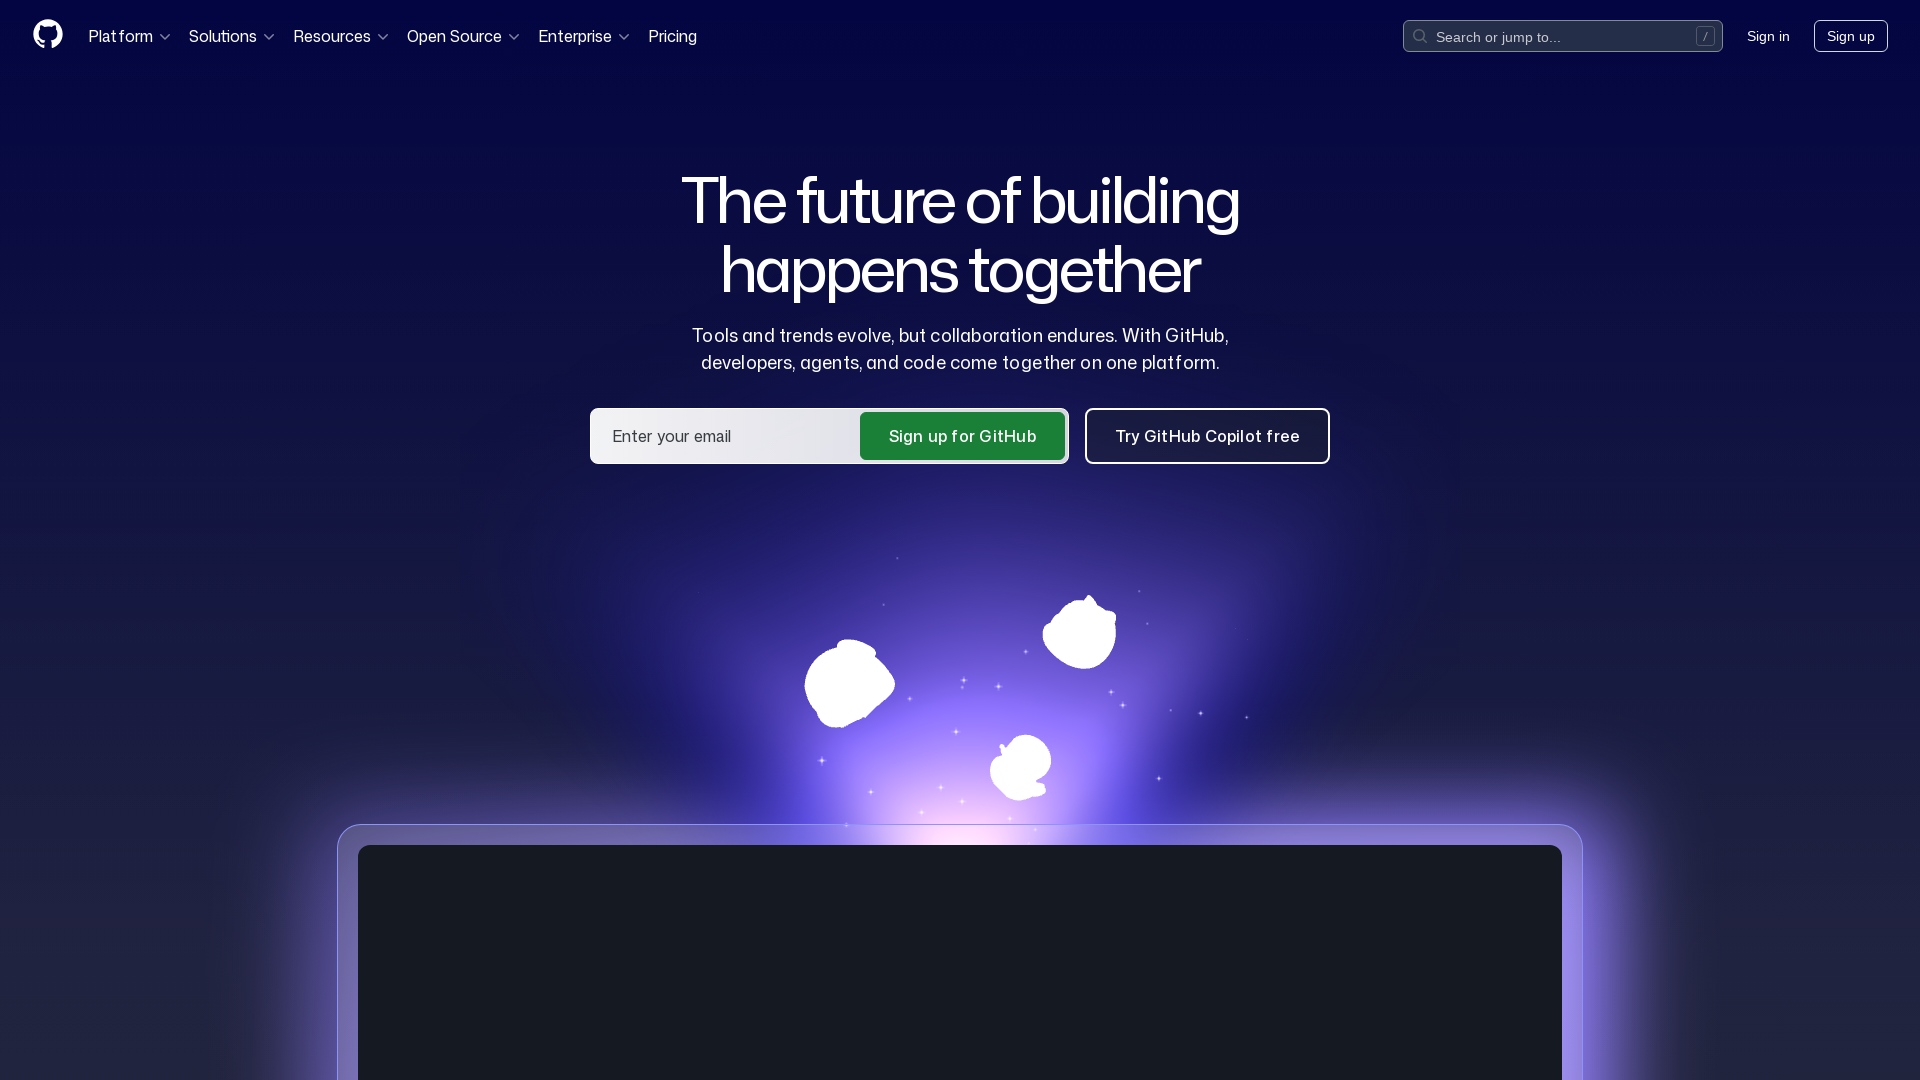